Tests infinite scroll functionality on a blog page by repeatedly scrolling to the bottom until all content is loaded and no new content appears.

Starting URL: https://www.oschina.net/blog

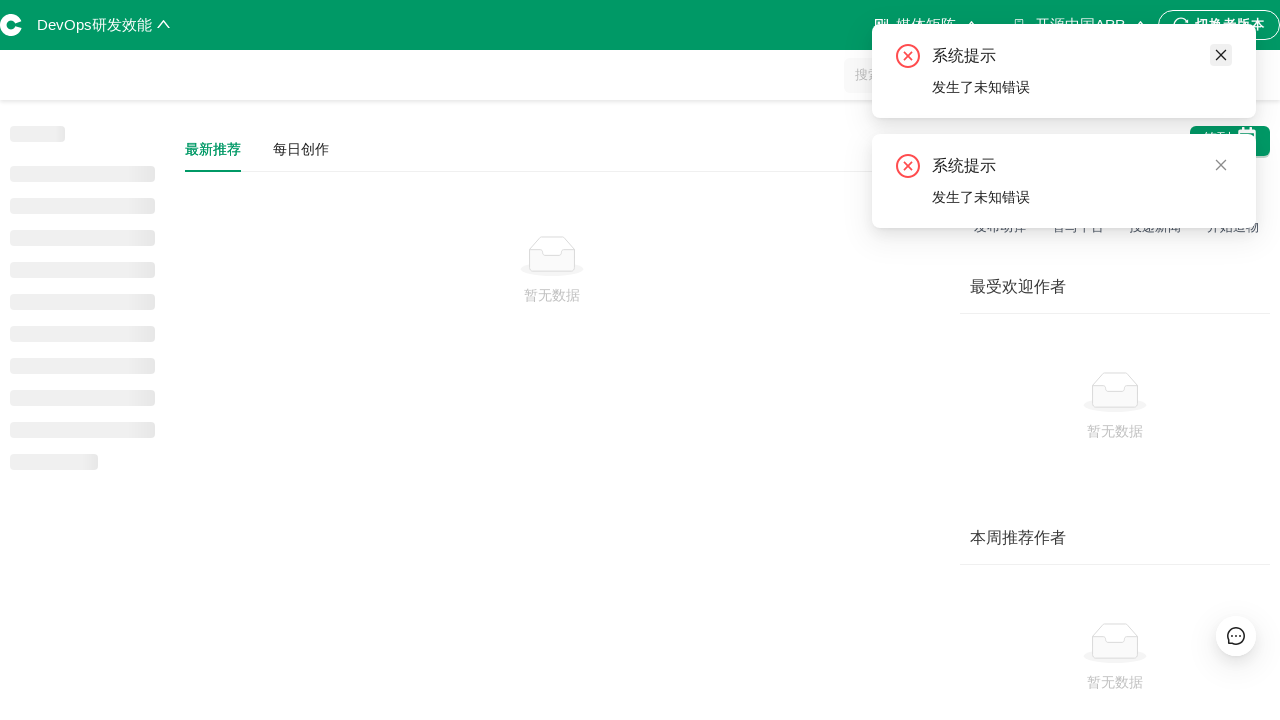

Waited for initial page load (networkidle state)
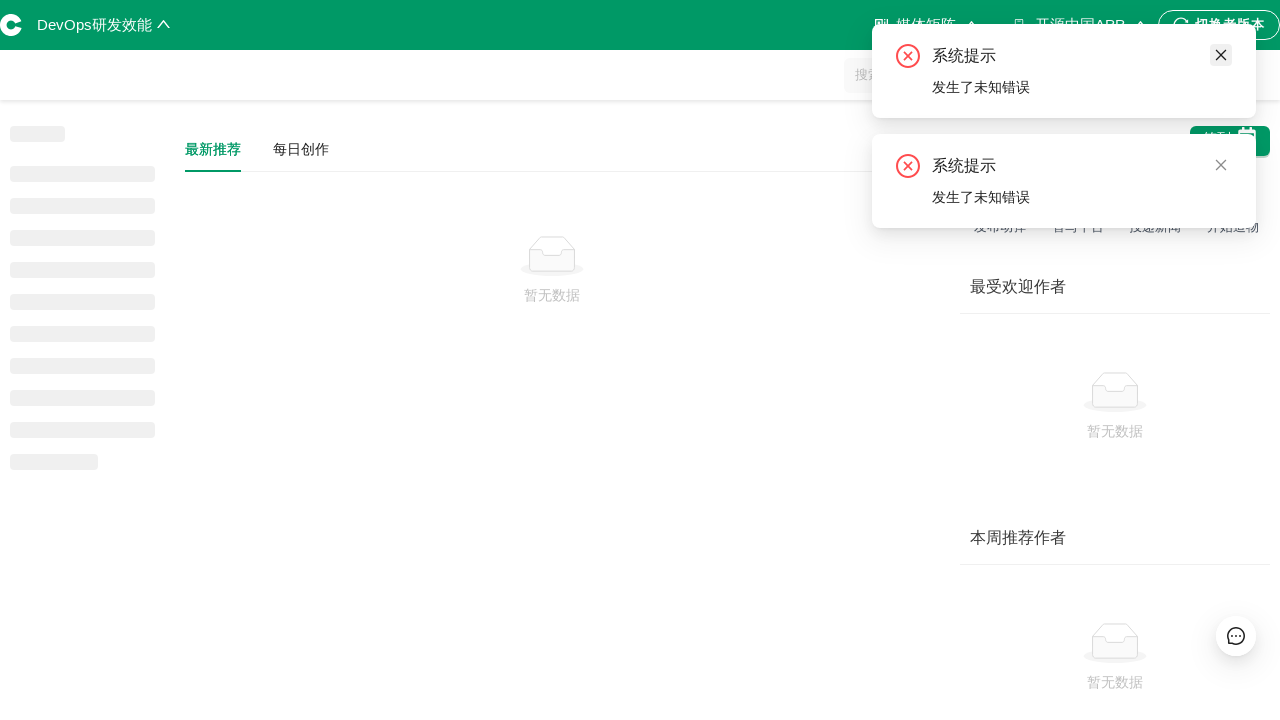

Retrieved initial page scroll height
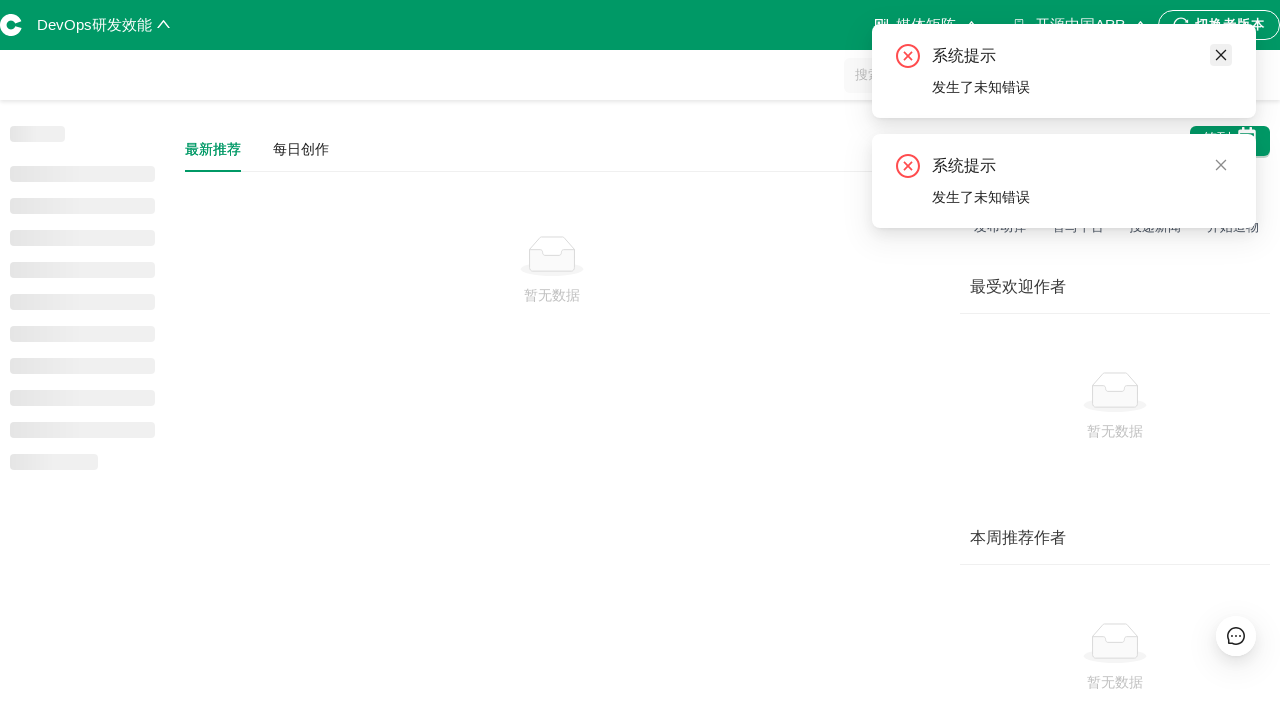

Scrolled to bottom of page
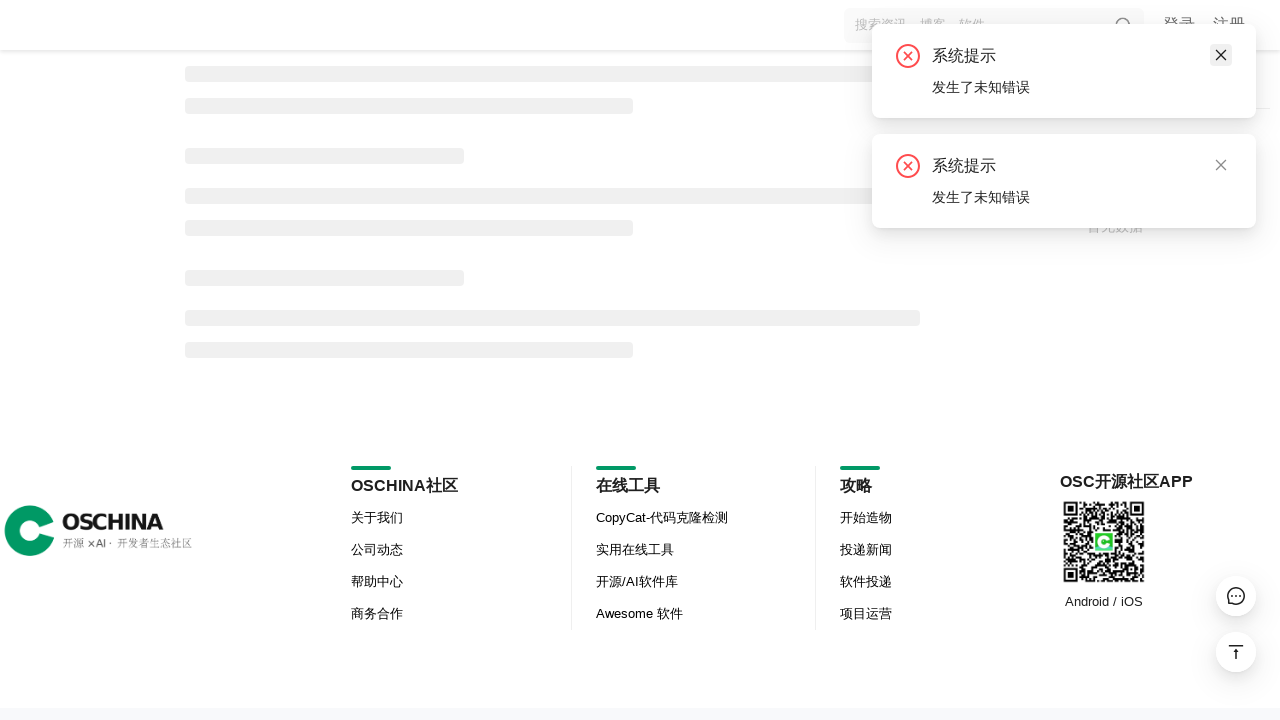

Waited 3 seconds for new content to load
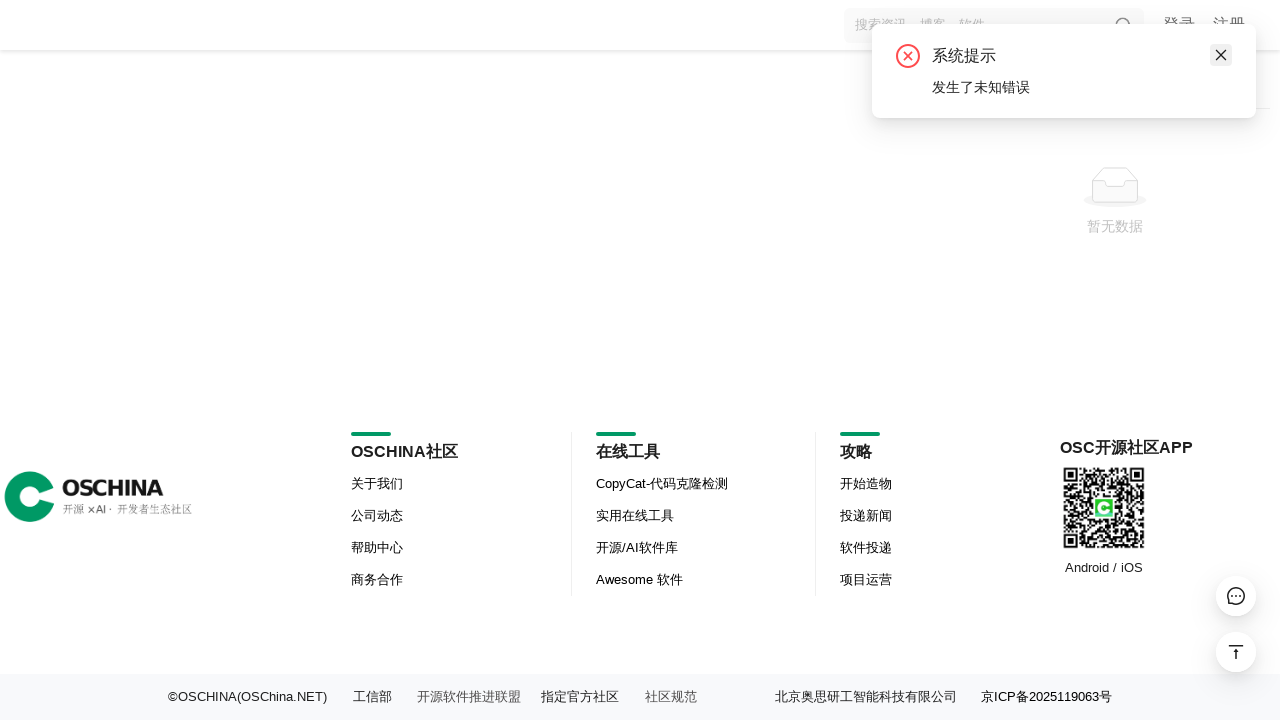

Retrieved updated page scroll height
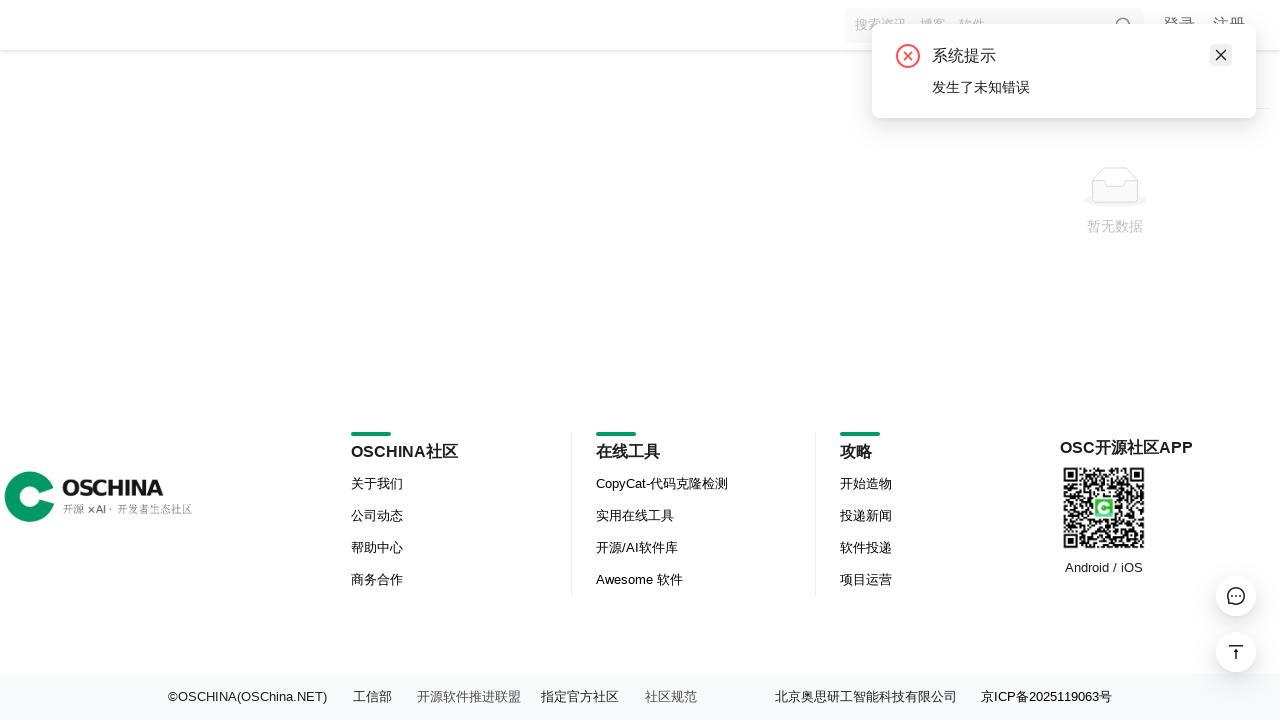

No new content loaded - infinite scroll completed
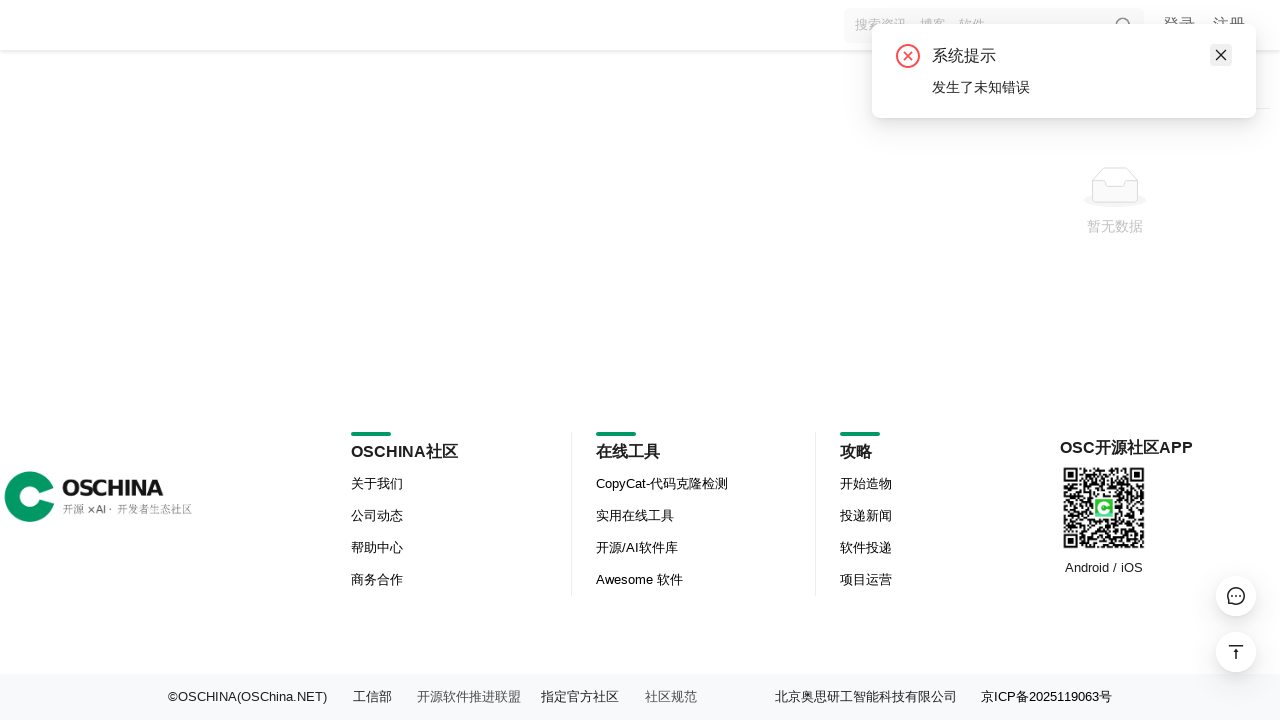

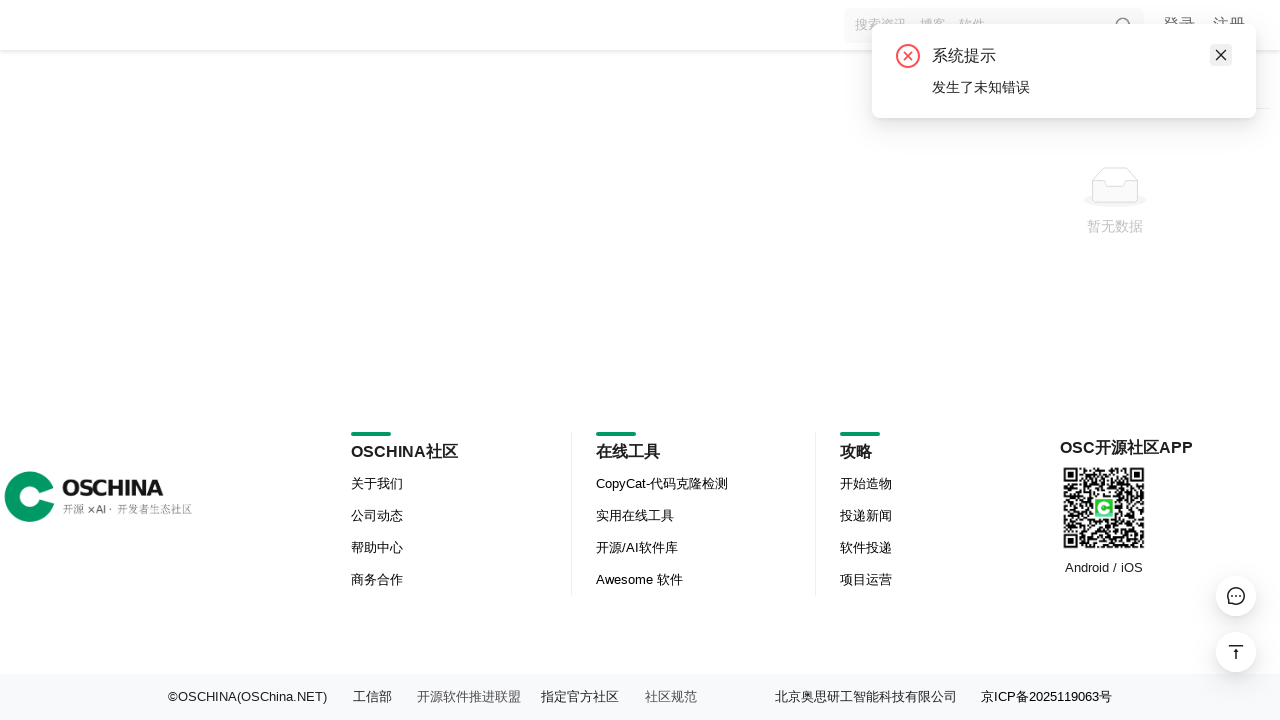